Tests checkbox functionality by clicking on a Senior Citizen Discount checkbox and verifying its selection state changes

Starting URL: https://rahulshettyacademy.com/dropdownsPractise/#

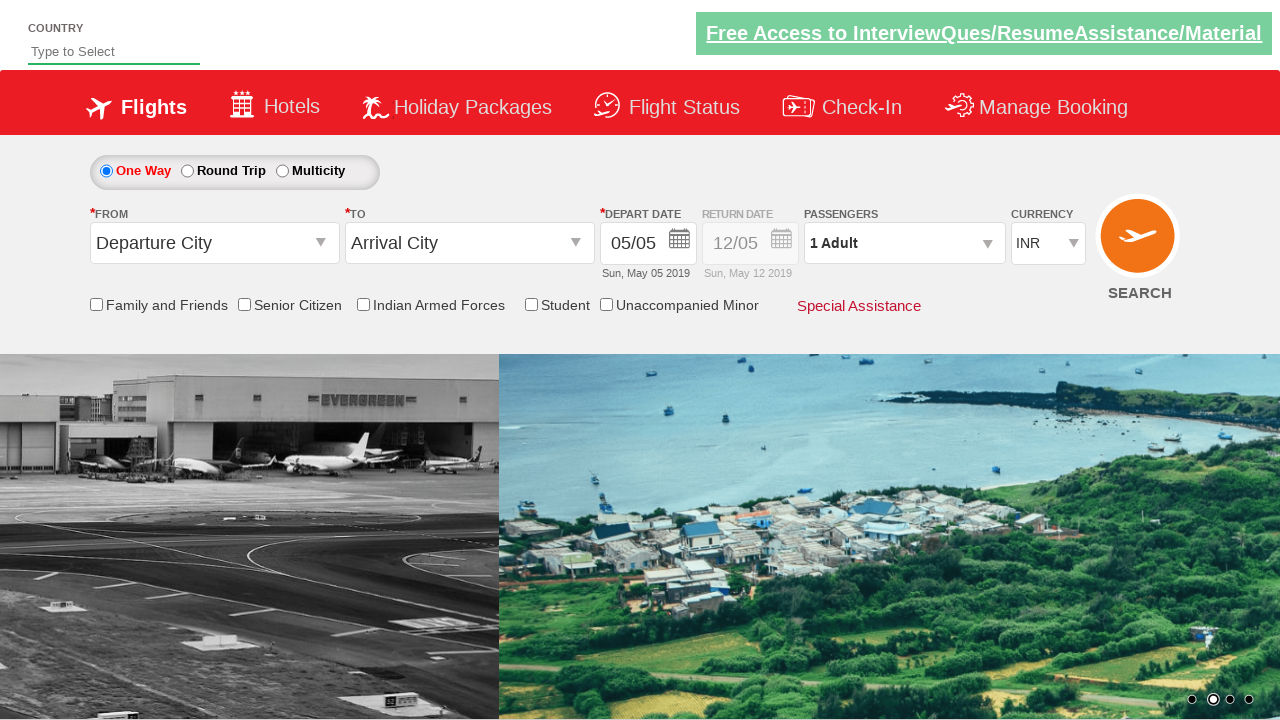

Clicked on Senior Citizen Discount checkbox at (244, 304) on input[id*='SeniorCitizenDiscount']
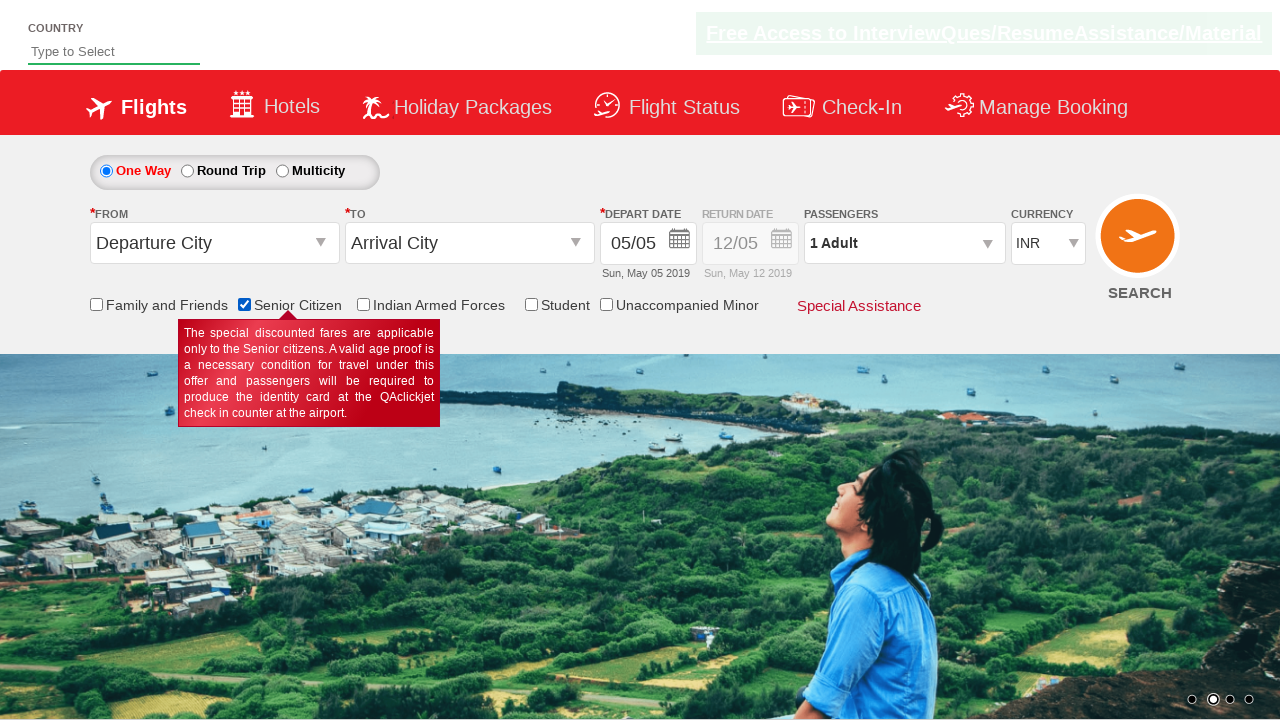

Located Senior Citizen Discount checkbox element
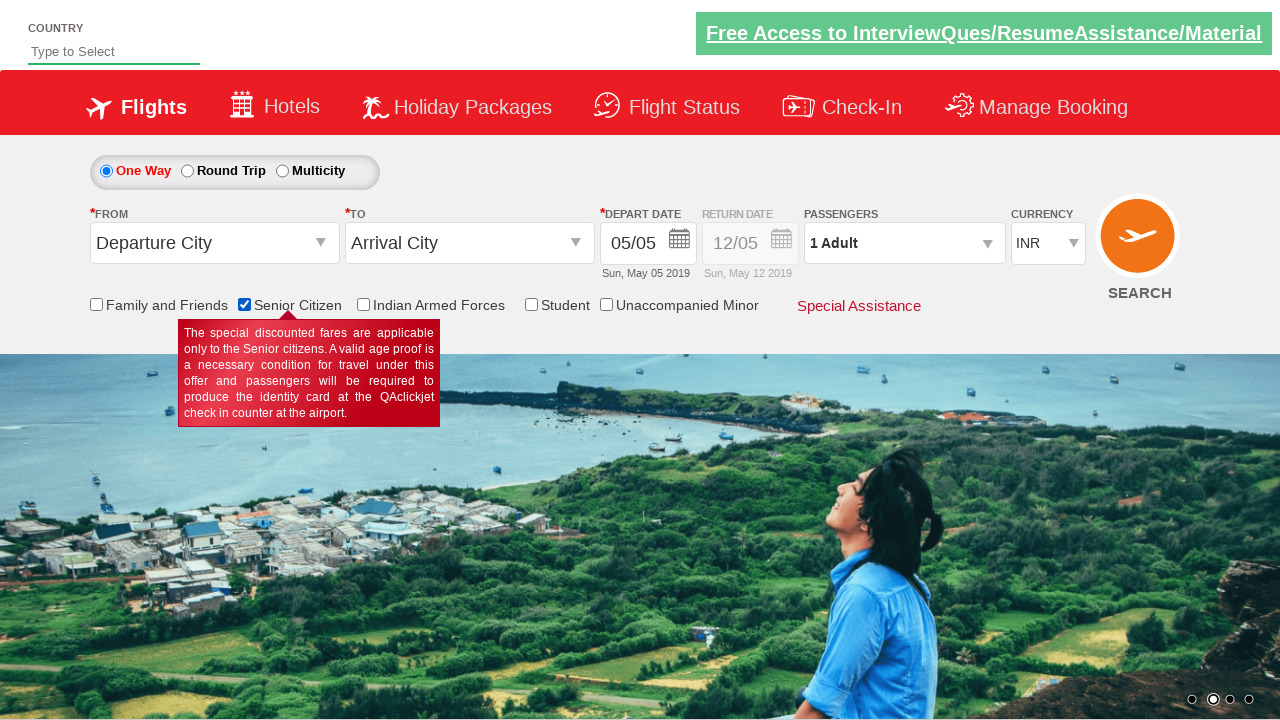

Verified Senior Citizen Discount checkbox is selected
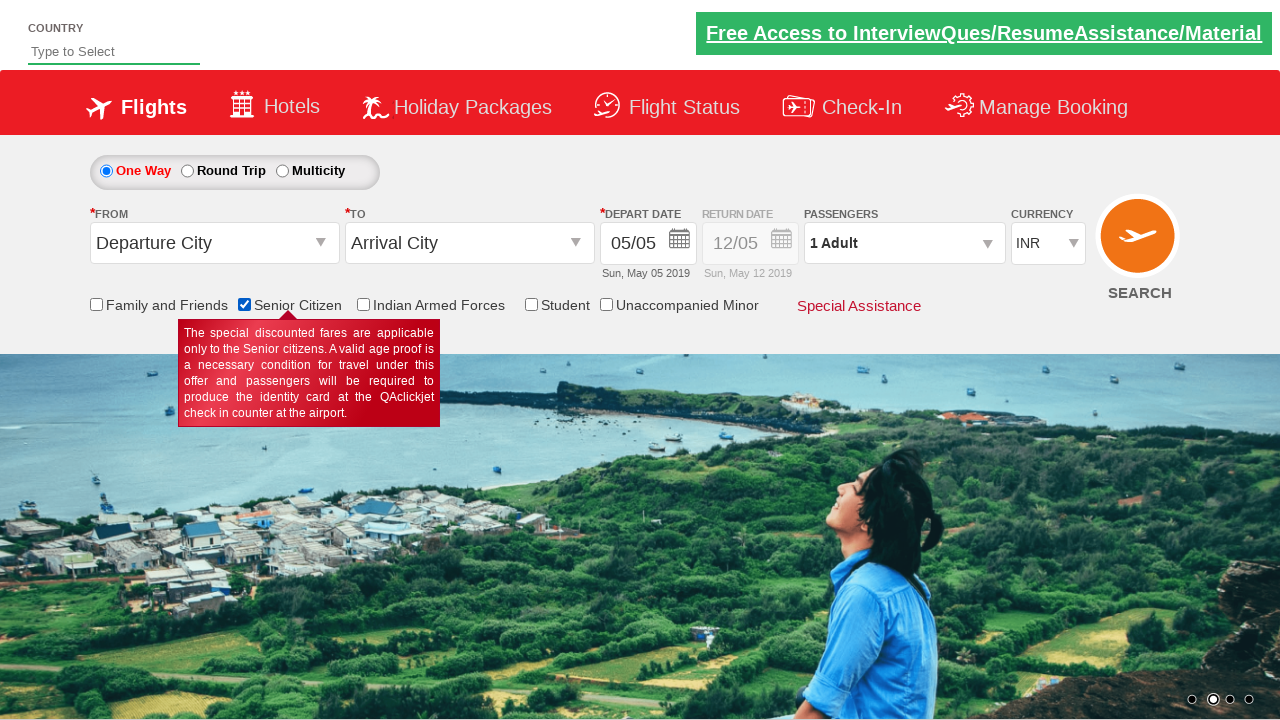

Located all checkboxes on the page
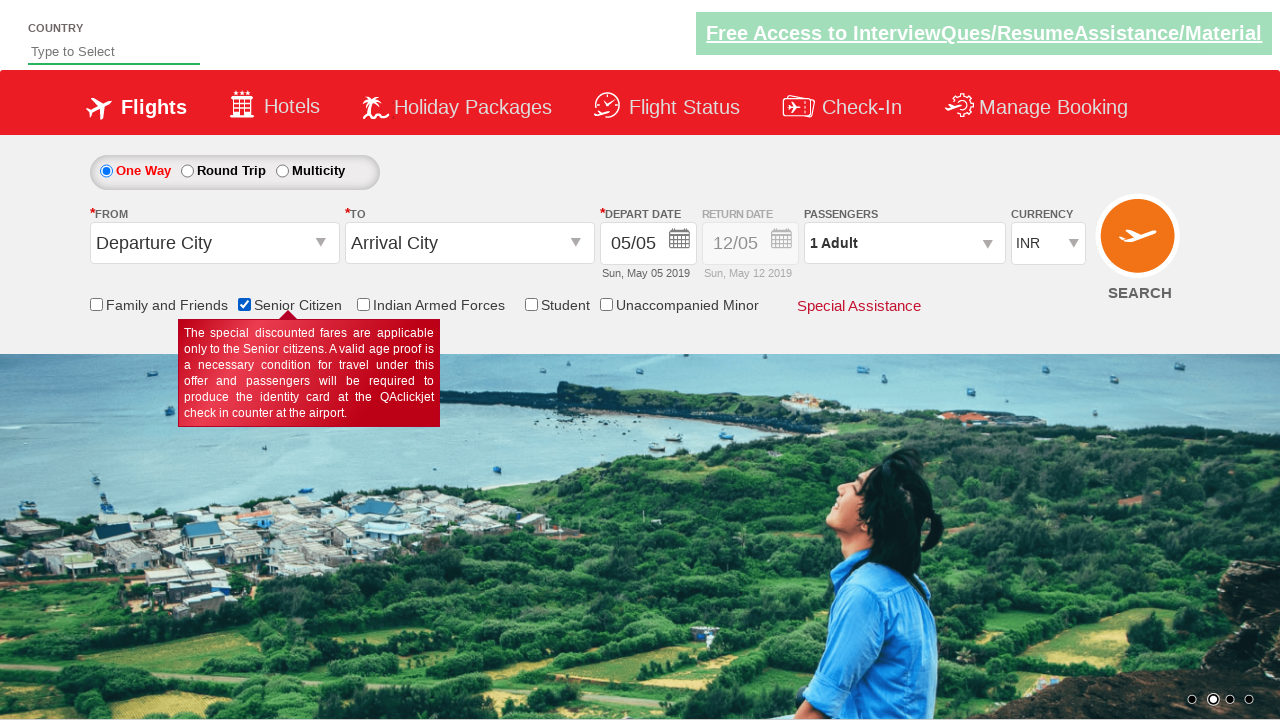

Counted total checkboxes on page: 6
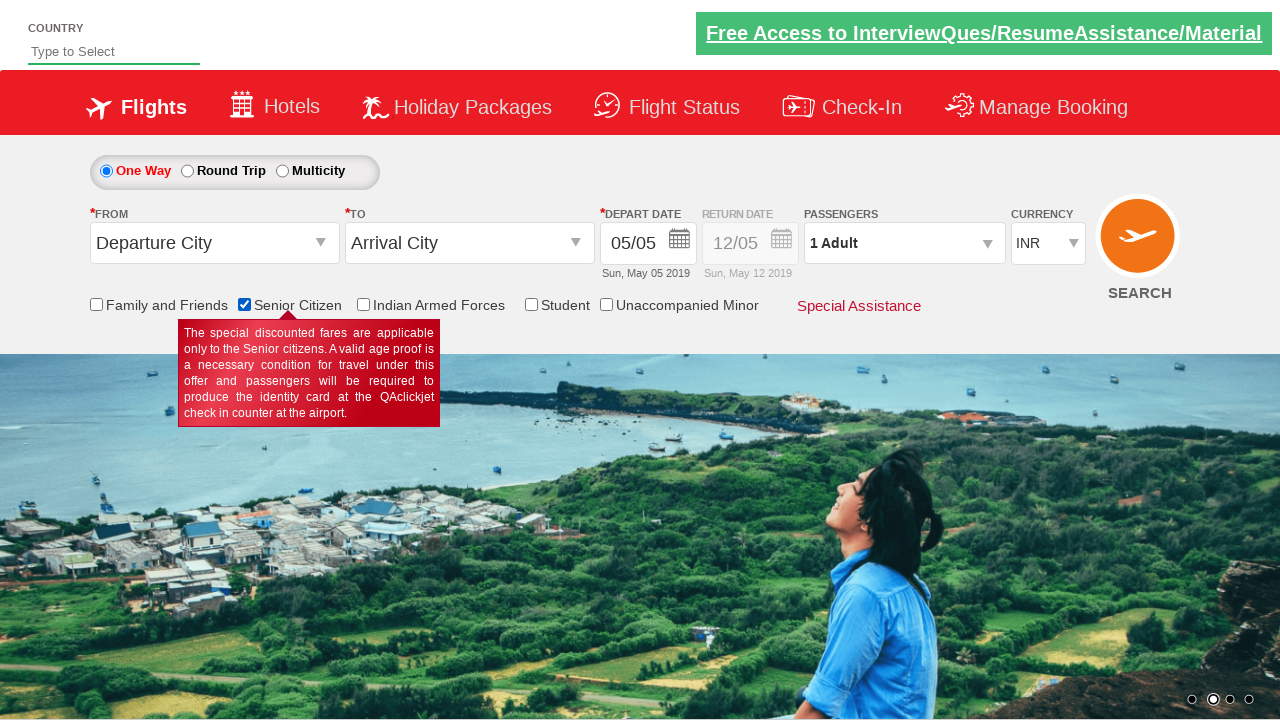

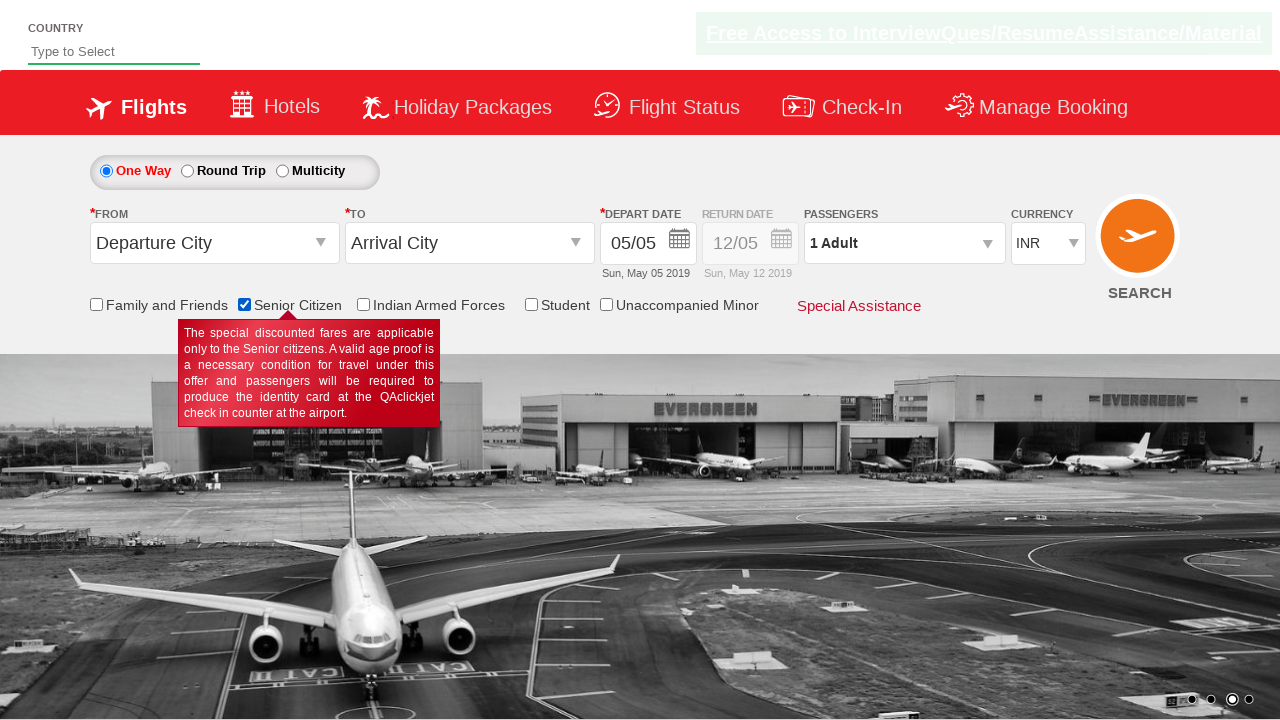